Tests window switching functionality by clicking a link that opens a new window, switching to that window, and verifying its title is "New Window"

Starting URL: https://the-internet.herokuapp.com/windows

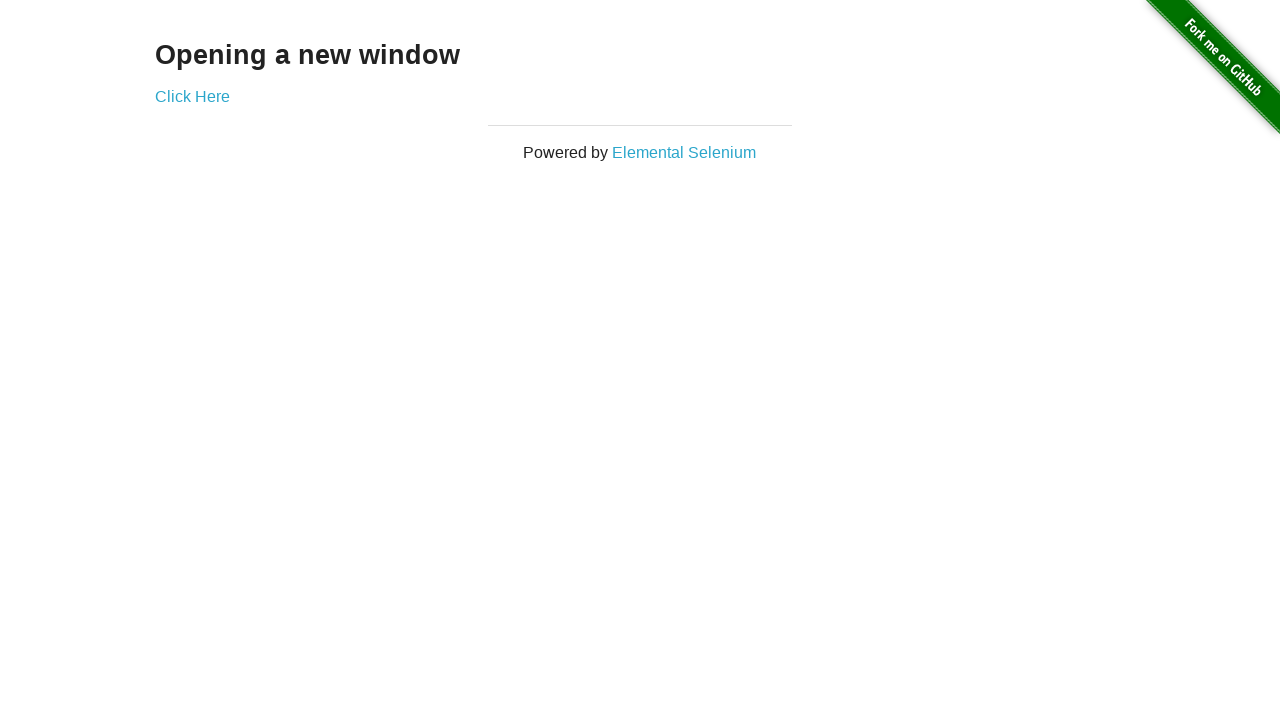

Navigated to window switching test page
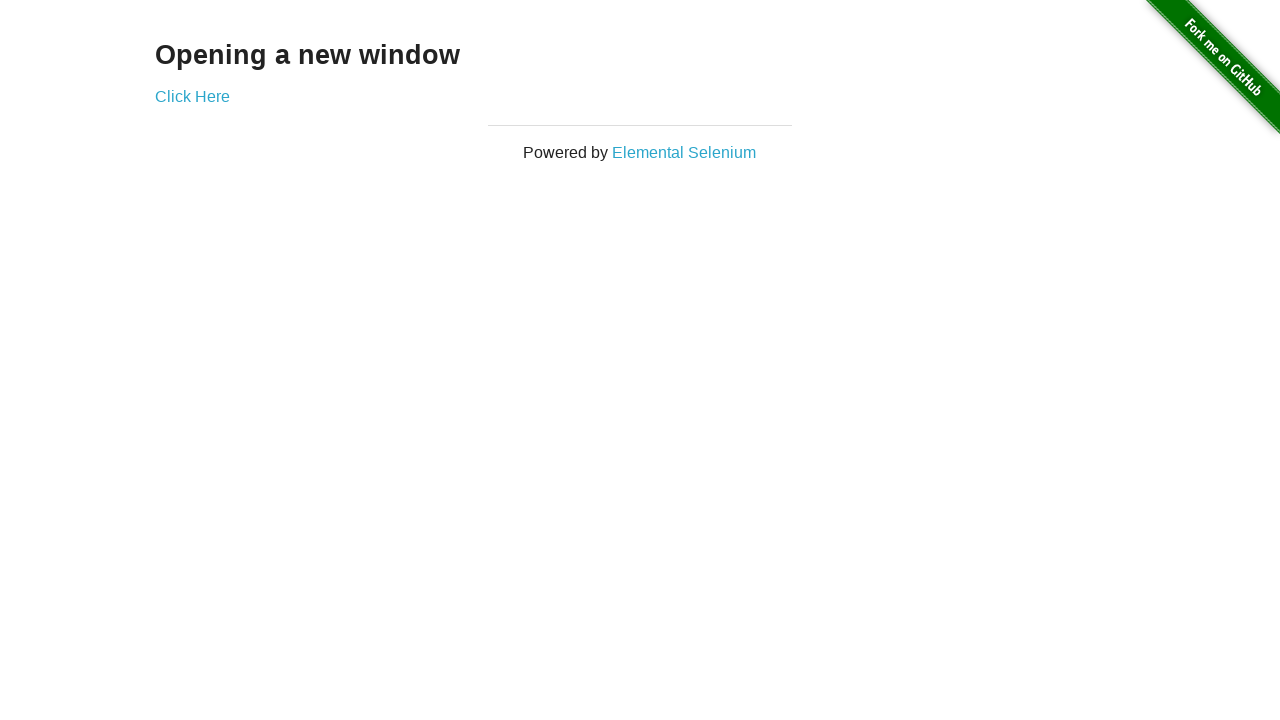

Clicked 'Click Here' link to open new window at (192, 96) on a:text('Click Here')
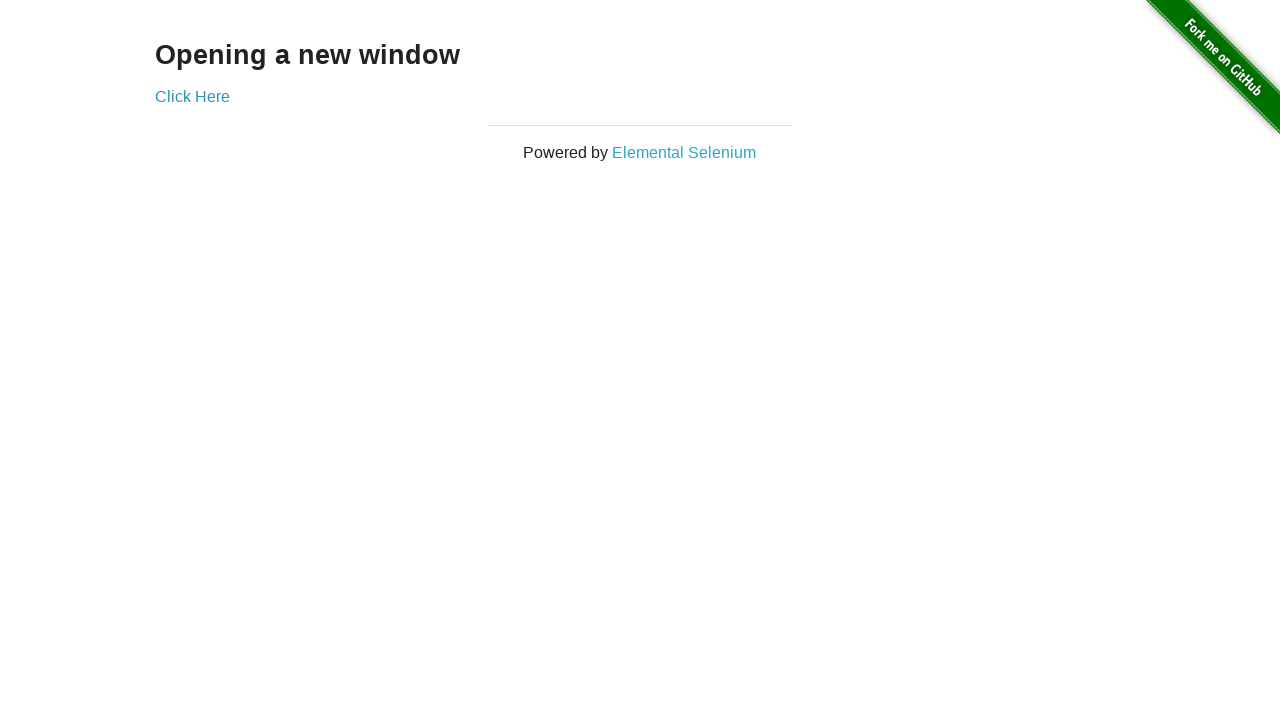

Captured new window/page reference
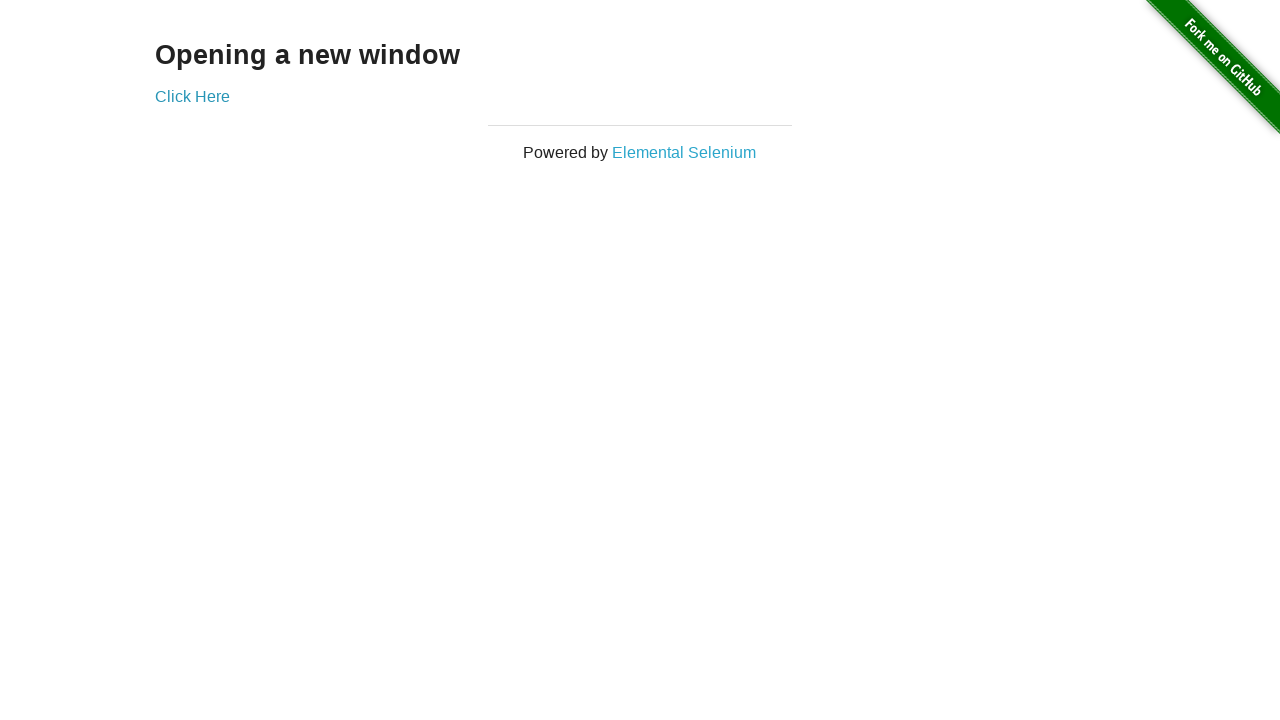

New window finished loading
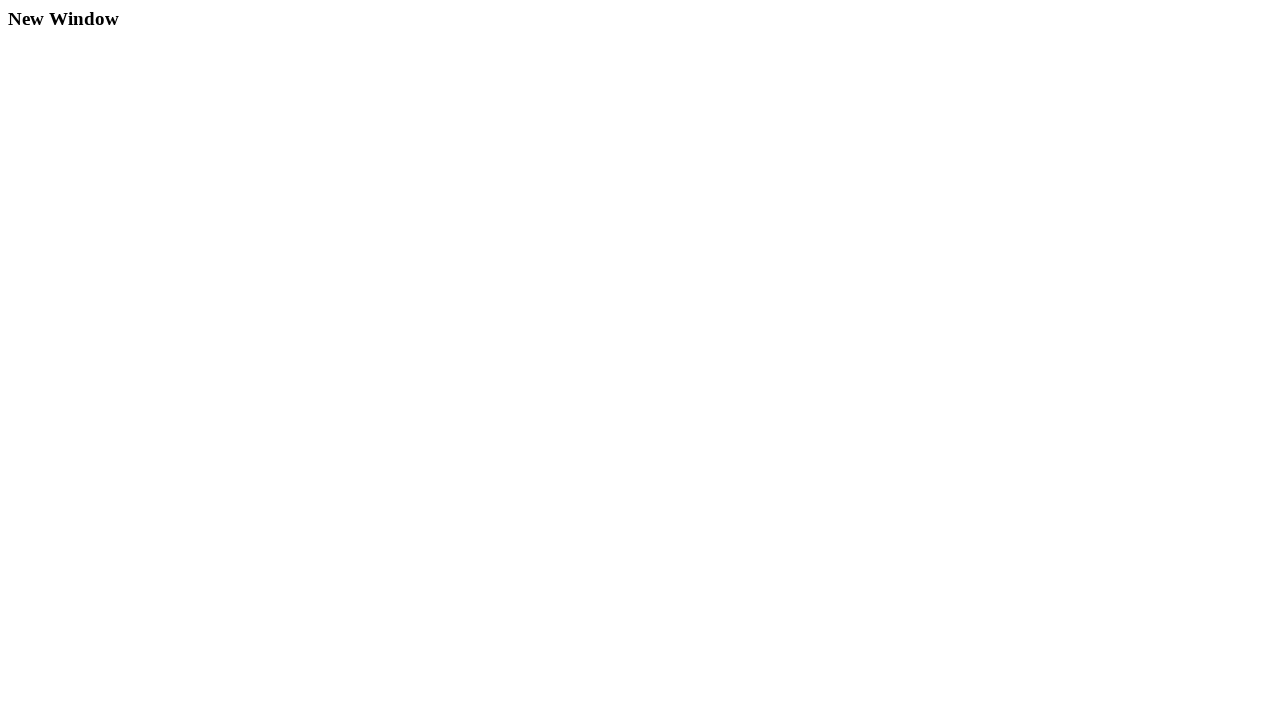

Verified new window title is 'New Window'
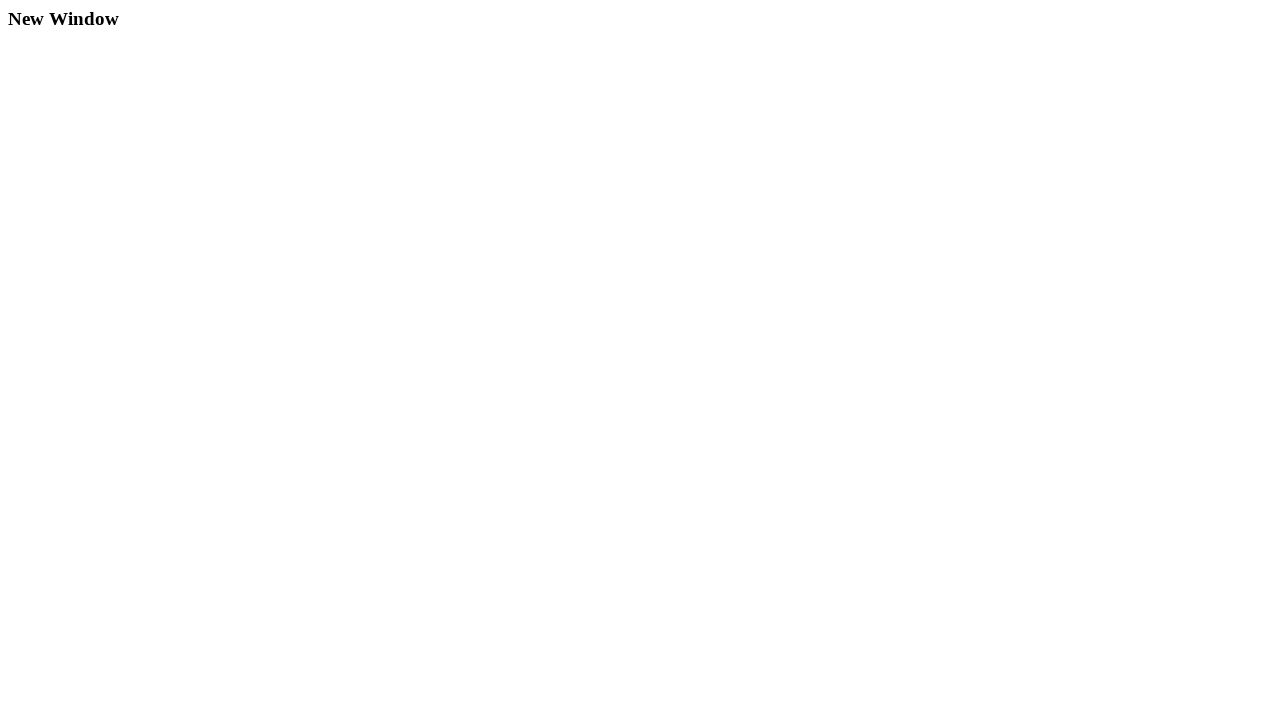

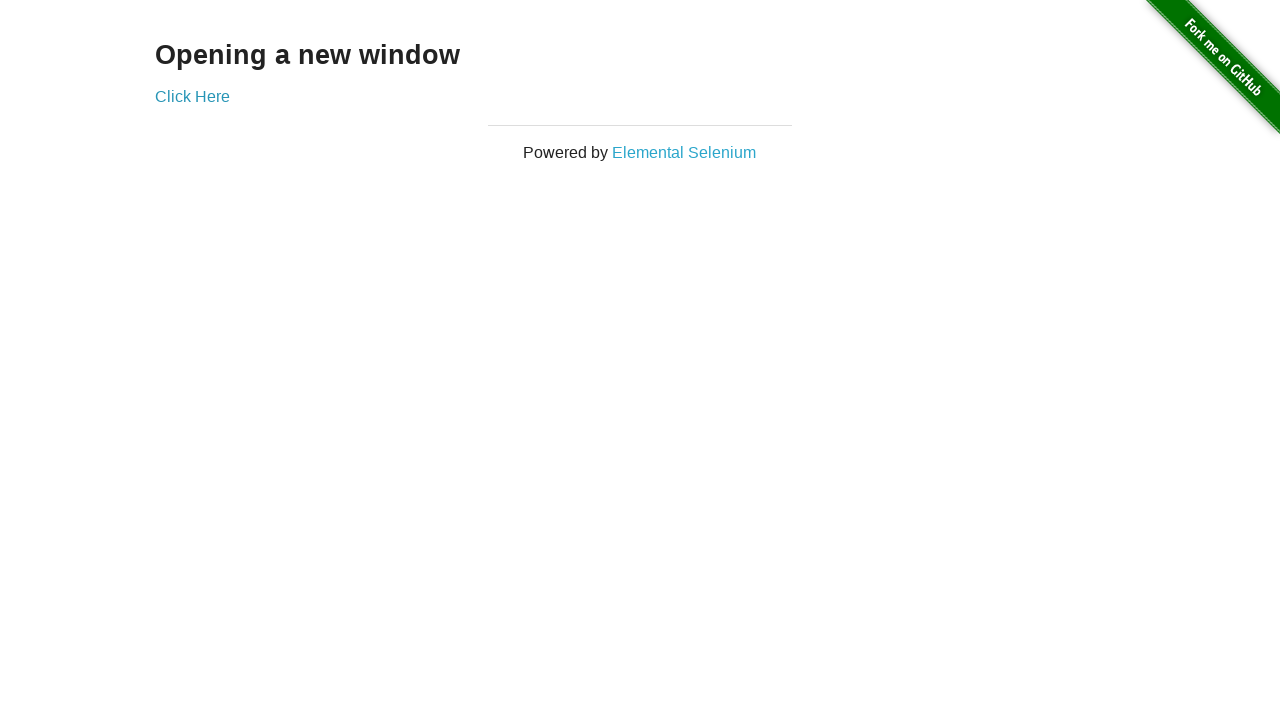